Tests clicking the sine button on calculator using XPath selector

Starting URL: https://web2.0calc.ru/

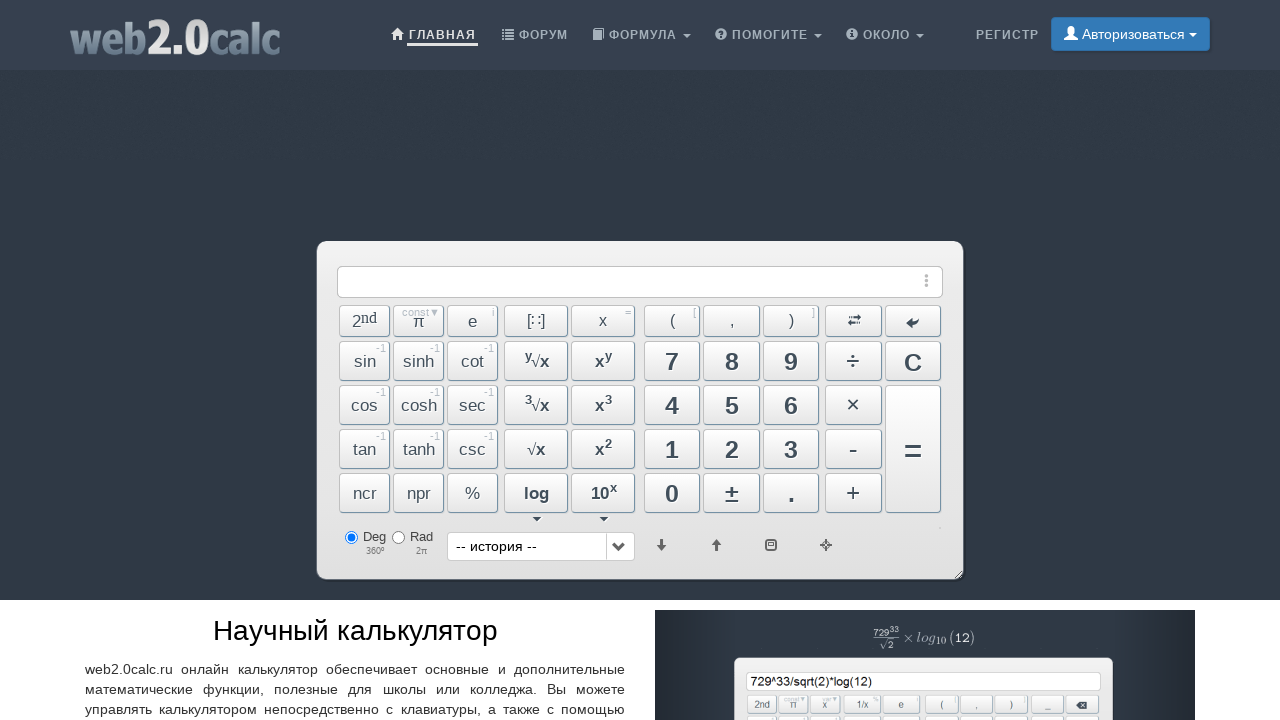

Navigated to calculator at https://web2.0calc.ru/
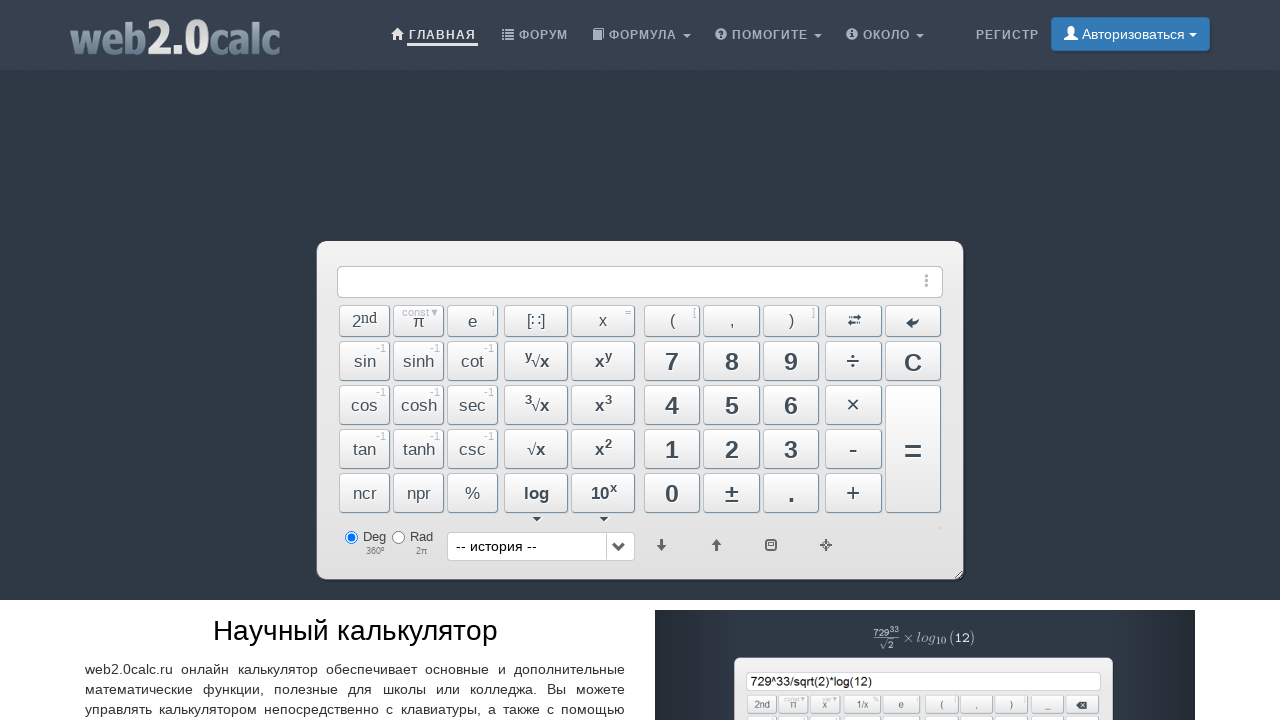

Clicked sine button using XPath selector at (365, 361) on xpath=//div[@class='btns']//button[@title='Синус, sin(x)']
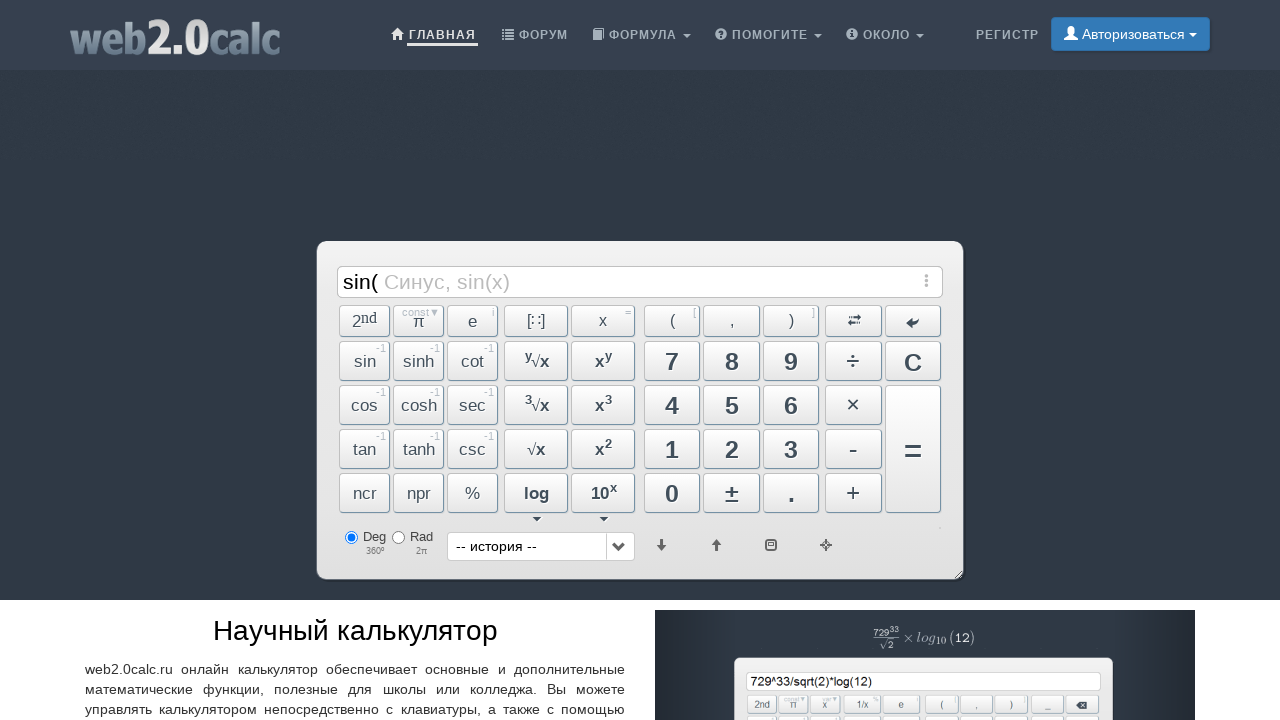

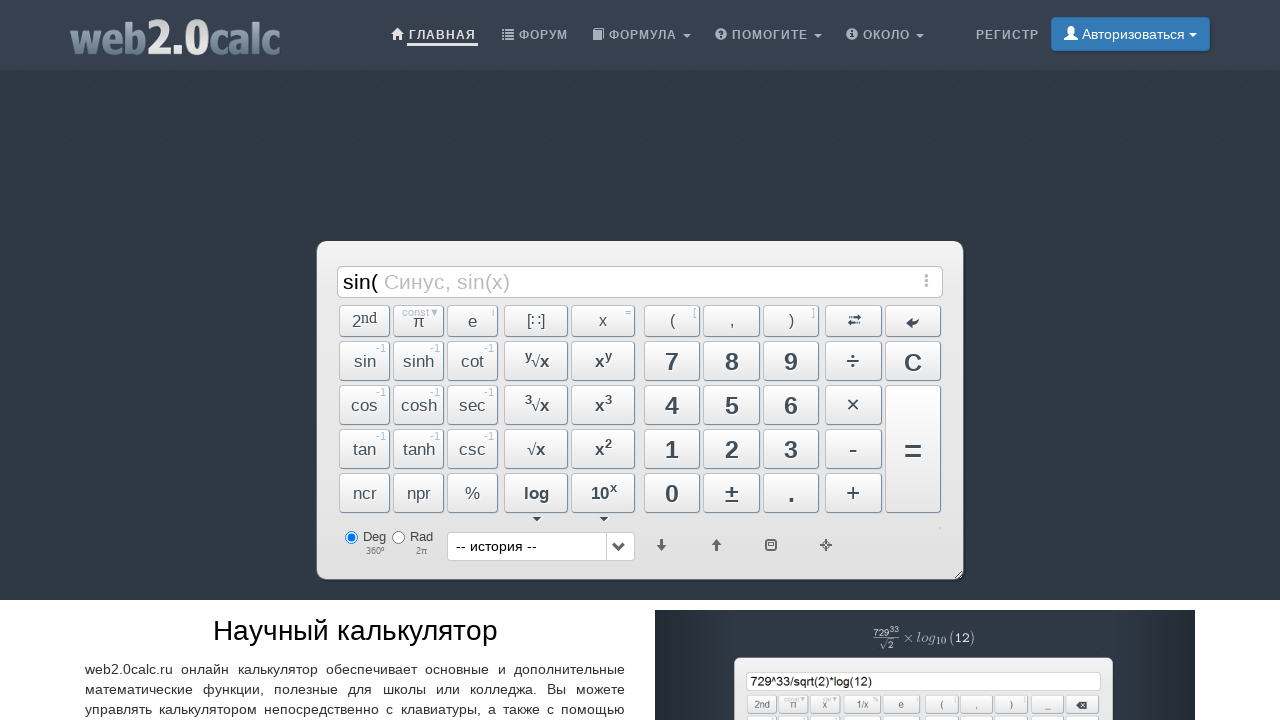